Tests JavaScript alert handling by interacting with three different types of alerts: simple alert, confirmation dialog, and prompt dialog

Starting URL: https://the-internet.herokuapp.com/javascript_alerts

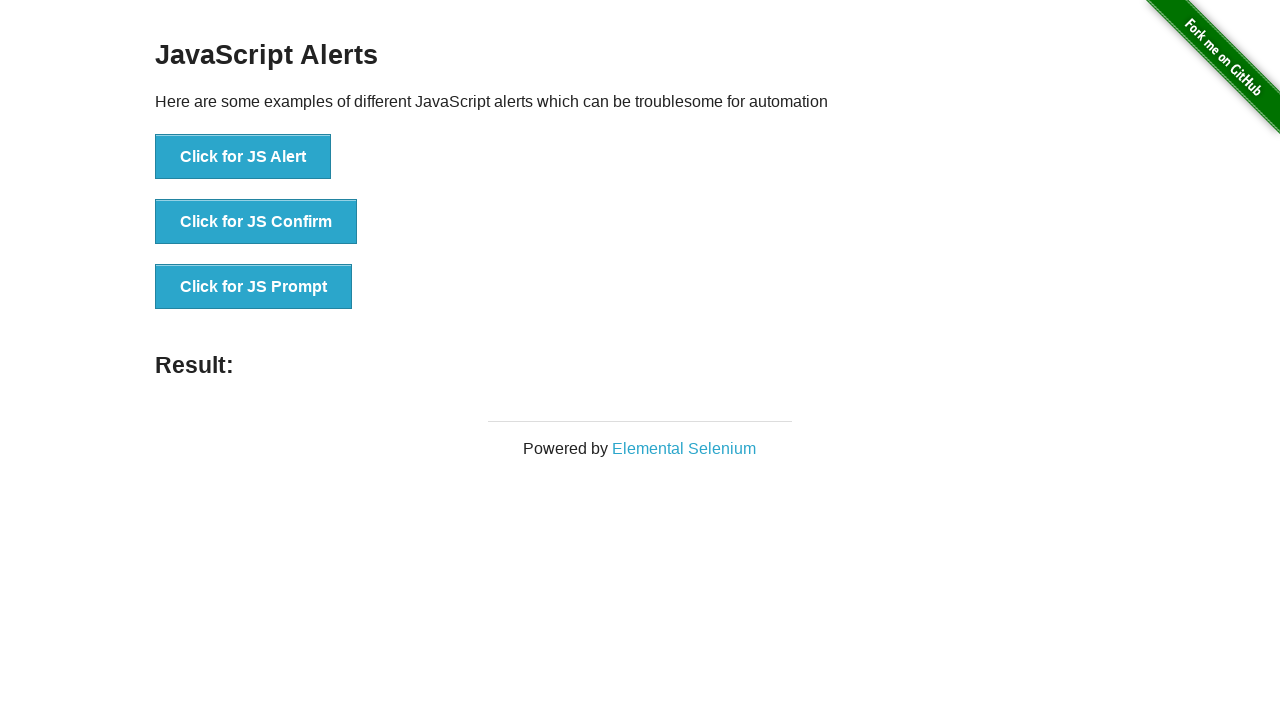

Navigated to JavaScript alerts test page
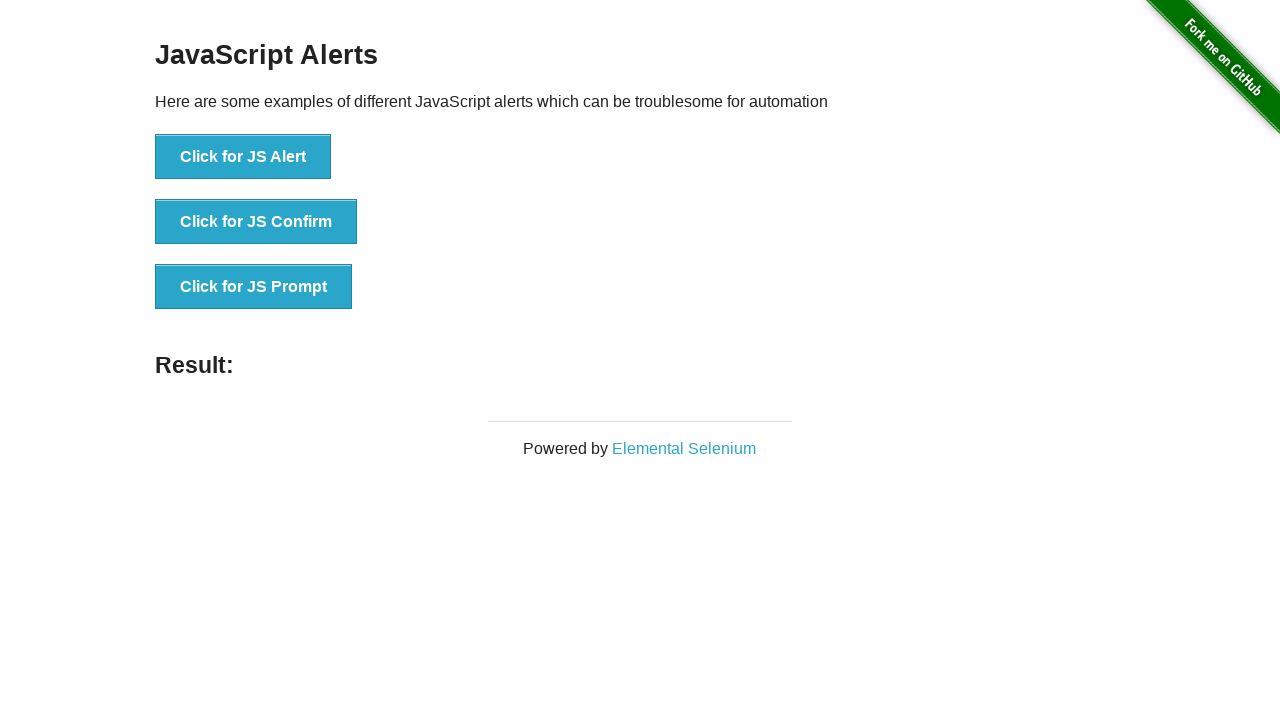

Clicked button to trigger simple JavaScript alert at (243, 157) on xpath=//button[contains(text(),'Click for JS Alert')]
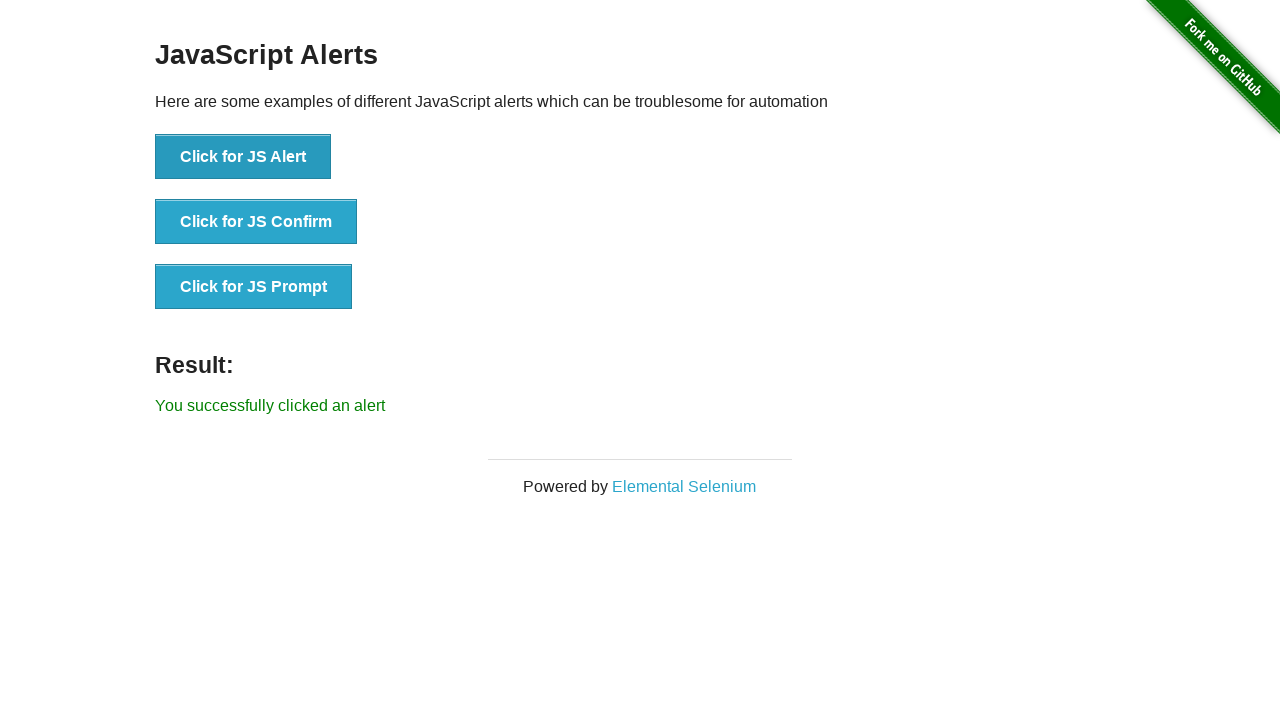

Accepted simple JavaScript alert
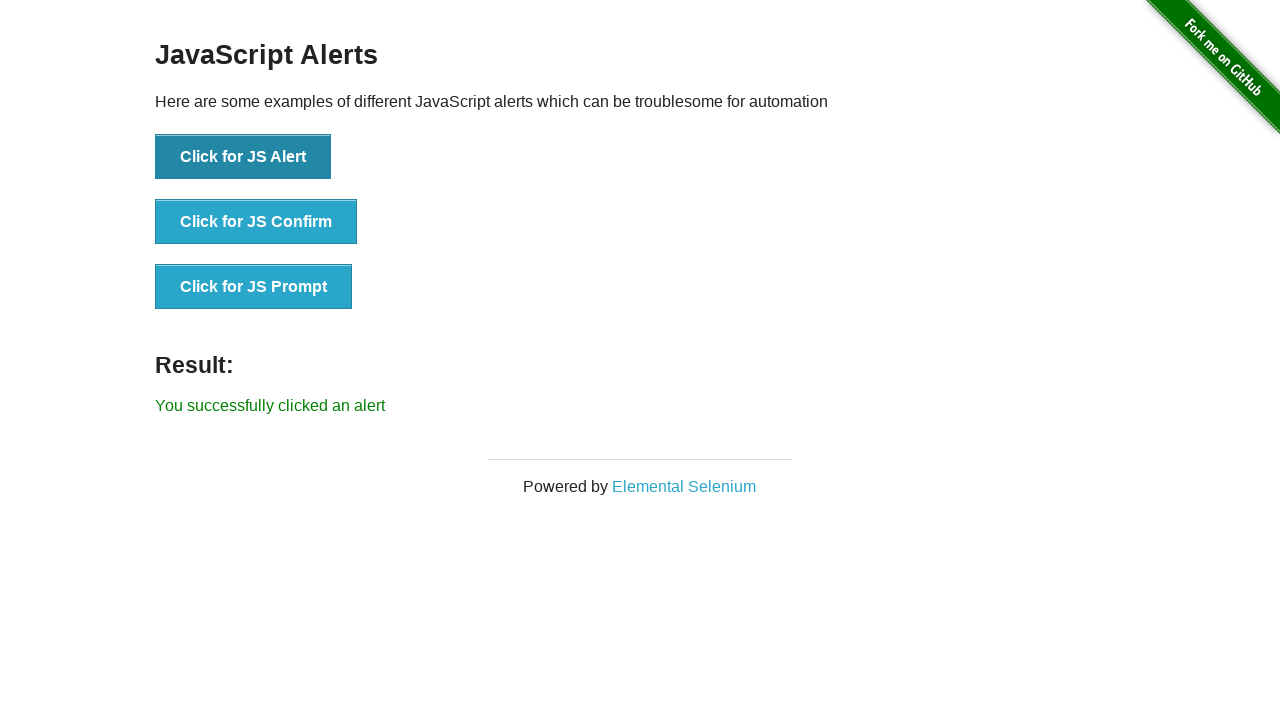

Clicked button to trigger JavaScript confirmation dialog at (256, 222) on xpath=//button[contains(text(),'Click for JS Confirm')]
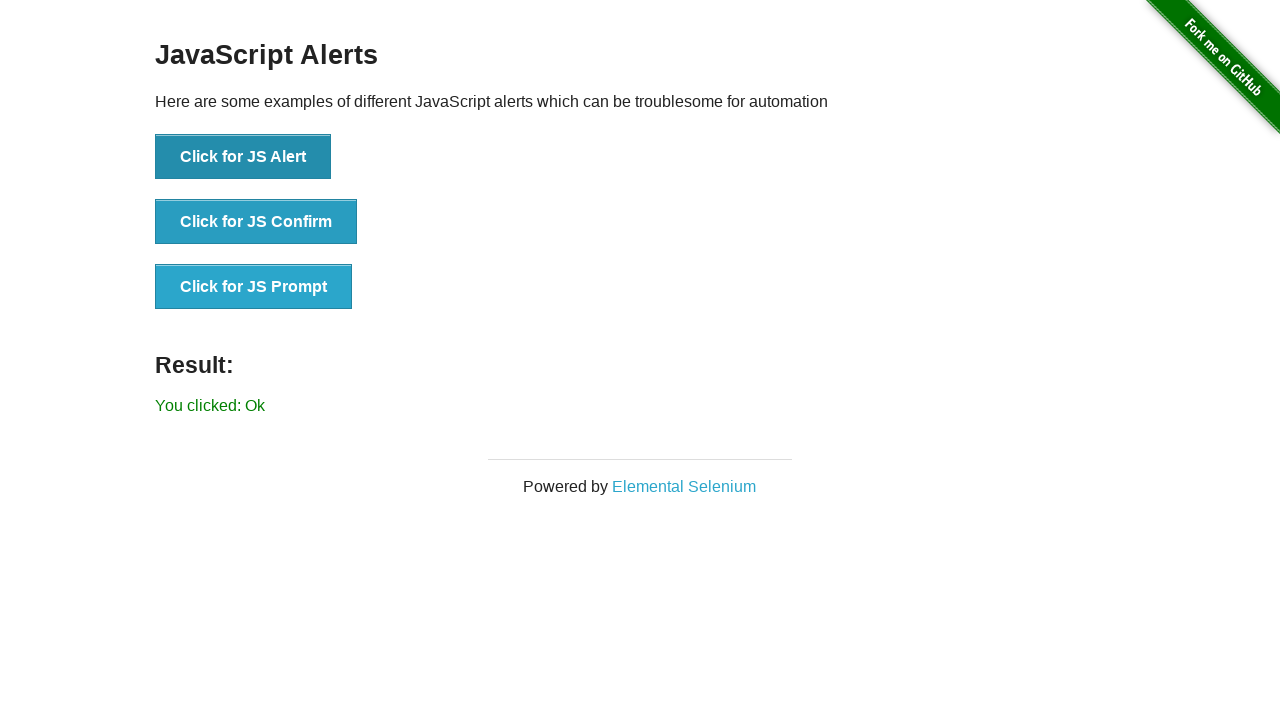

Dismissed JavaScript confirmation dialog
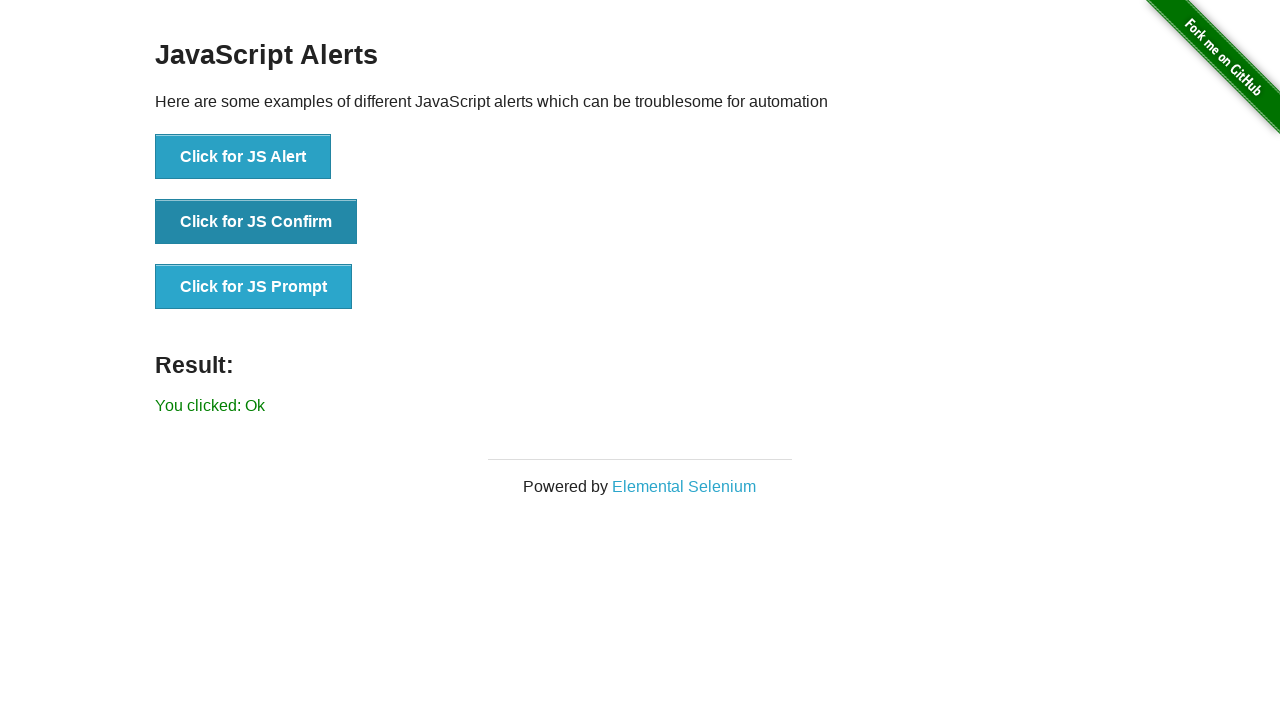

Clicked button to trigger JavaScript prompt dialog and entered 'Hello world' at (254, 287) on xpath=//button[contains(text(),'Click for JS Prompt')]
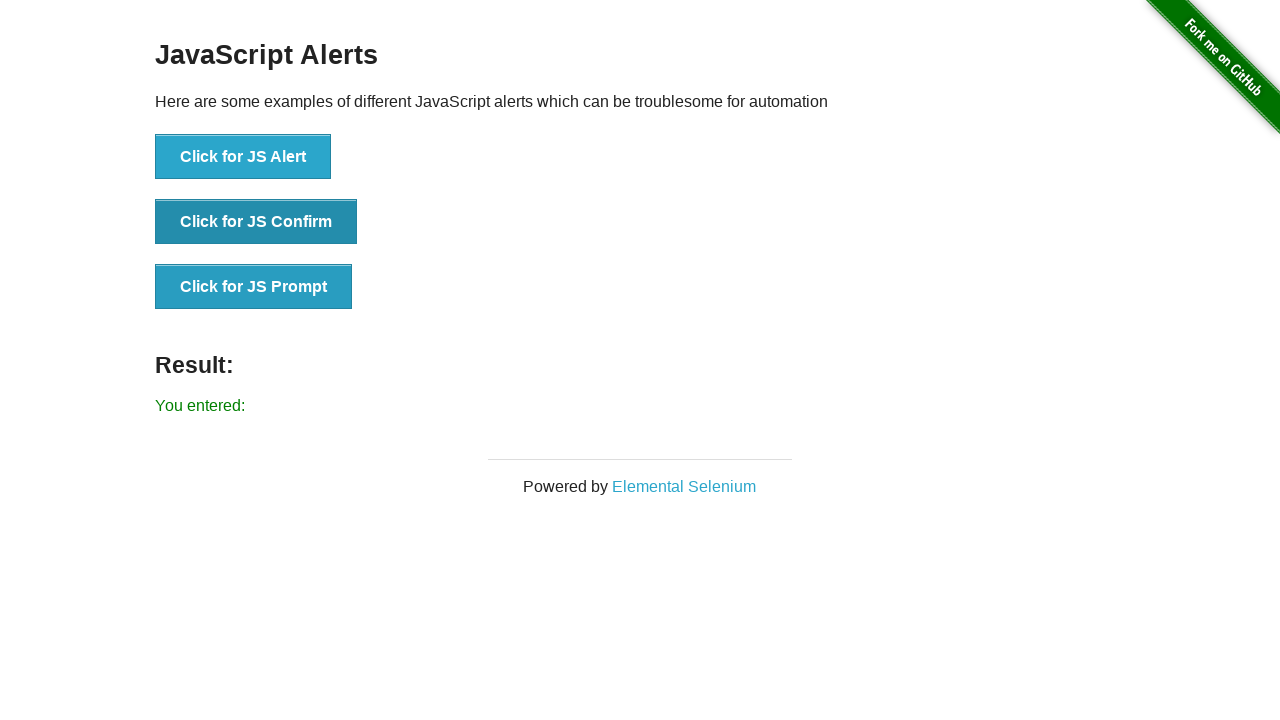

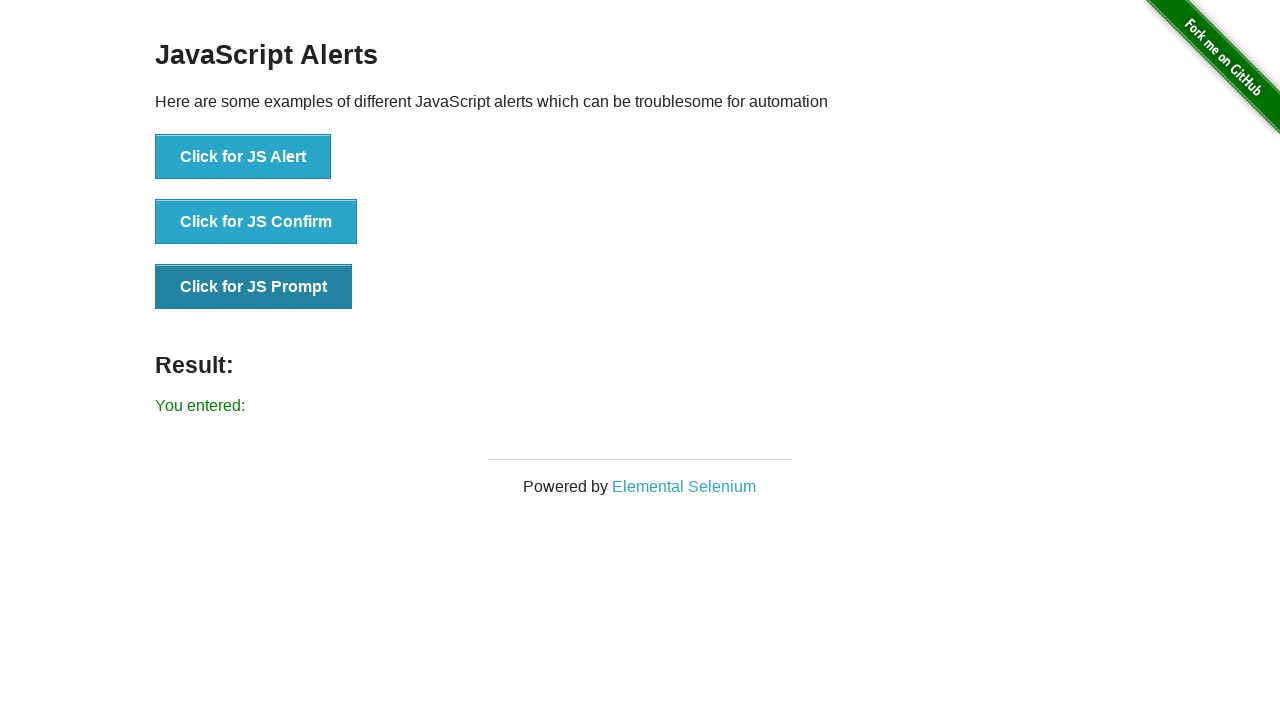